Tests web form submission by navigating to the form page, entering text in a text field, submitting the form, and verifying the success message is displayed.

Starting URL: https://bonigarcia.dev/selenium-webdriver-java/

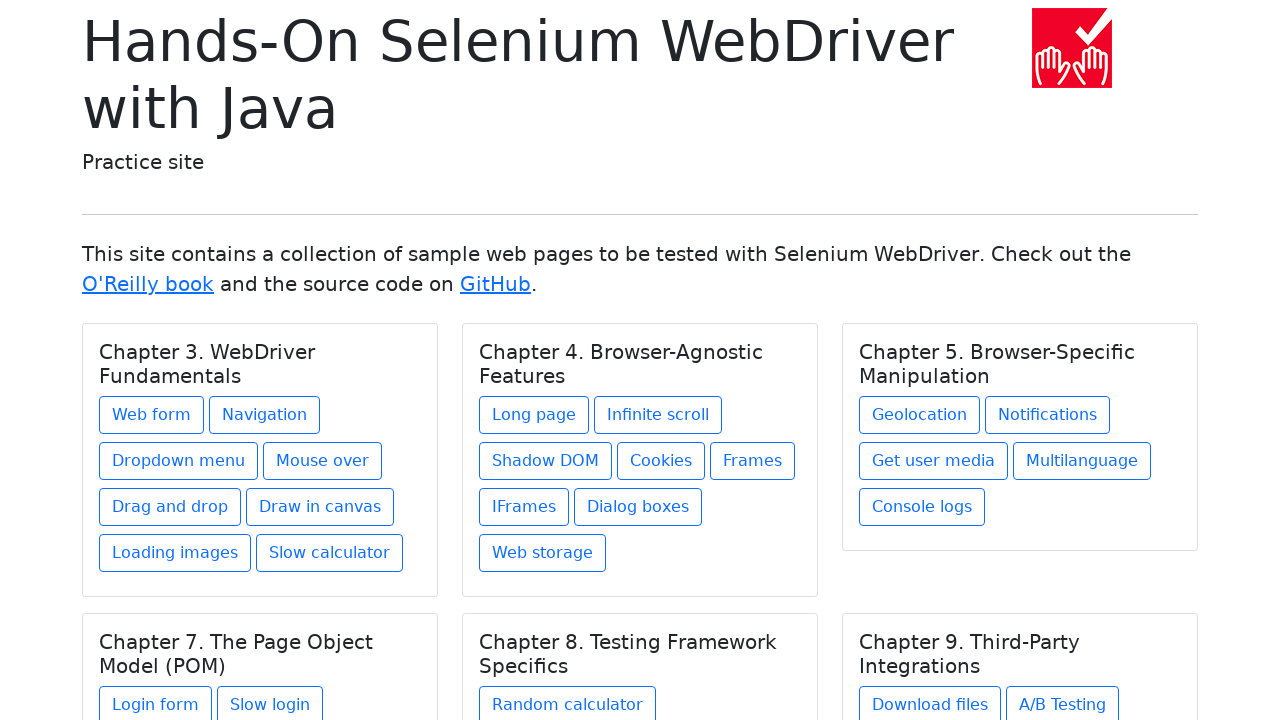

Navigated to starting URL
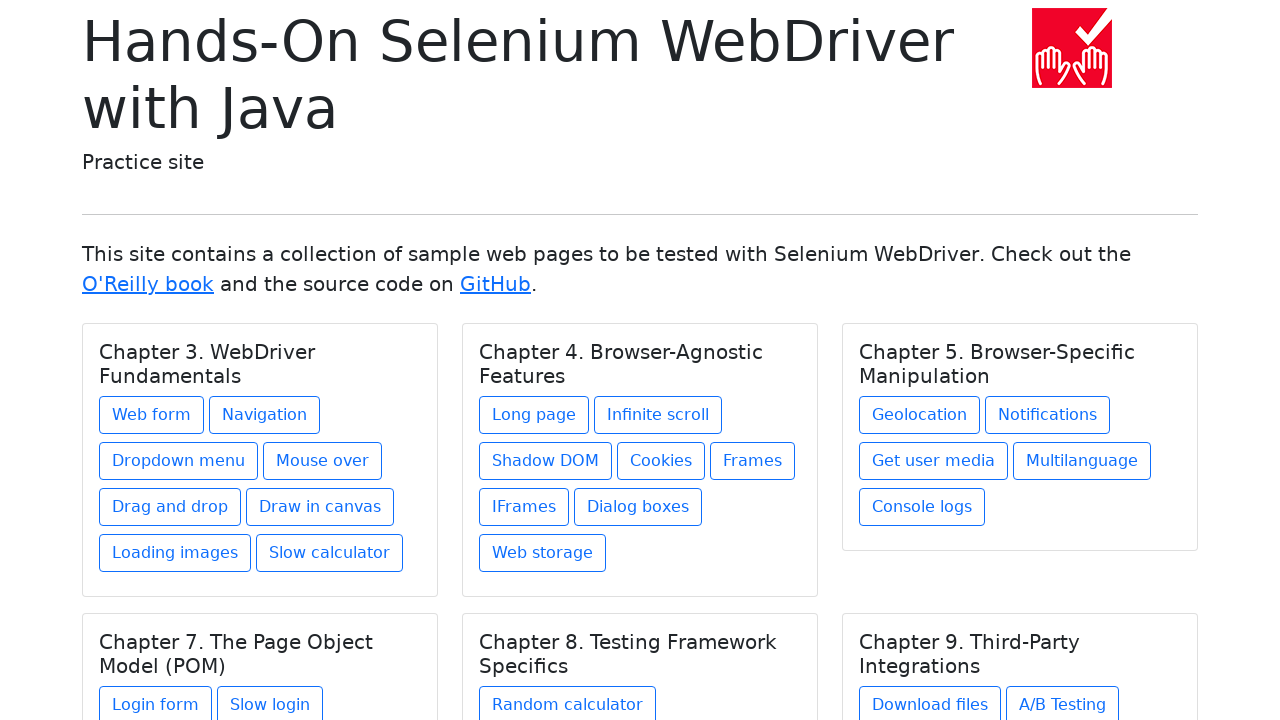

Clicked 'Web form' link to navigate to form page at (152, 415) on text=Web form
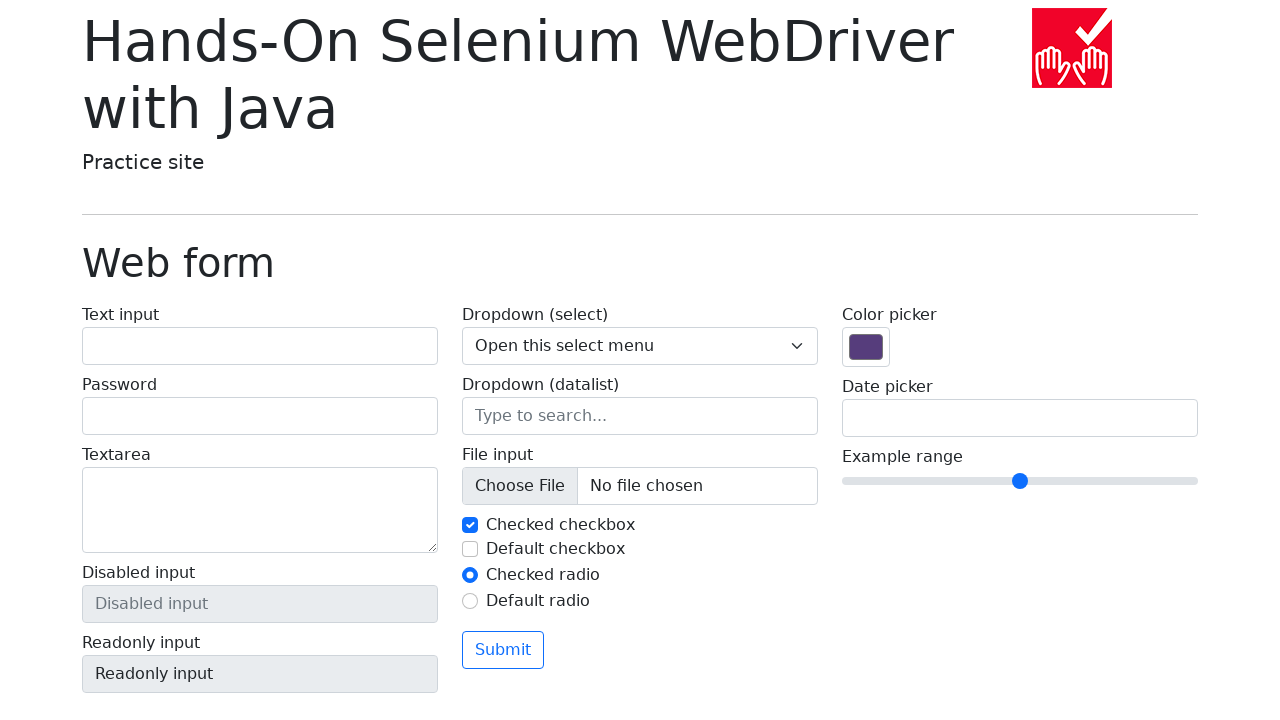

Filled text input field with 'Test' on #my-text-id
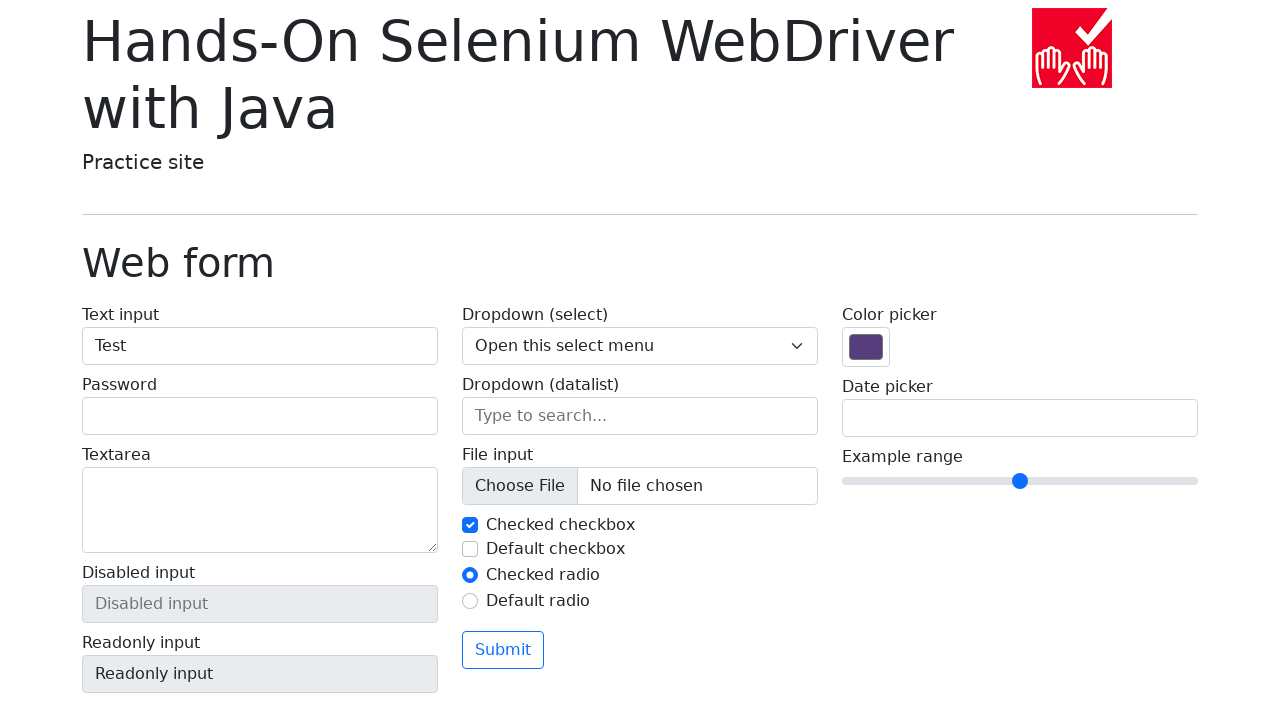

Clicked submit button at (503, 650) on button[type='submit']
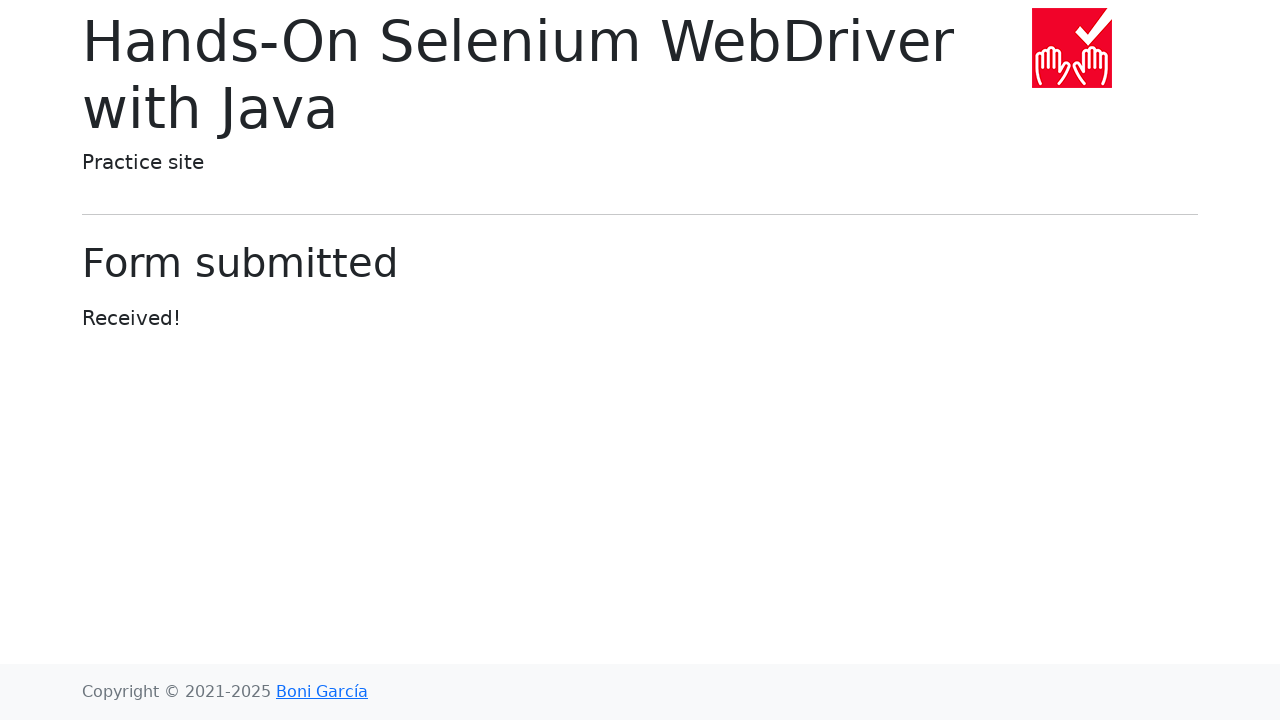

Success message element loaded
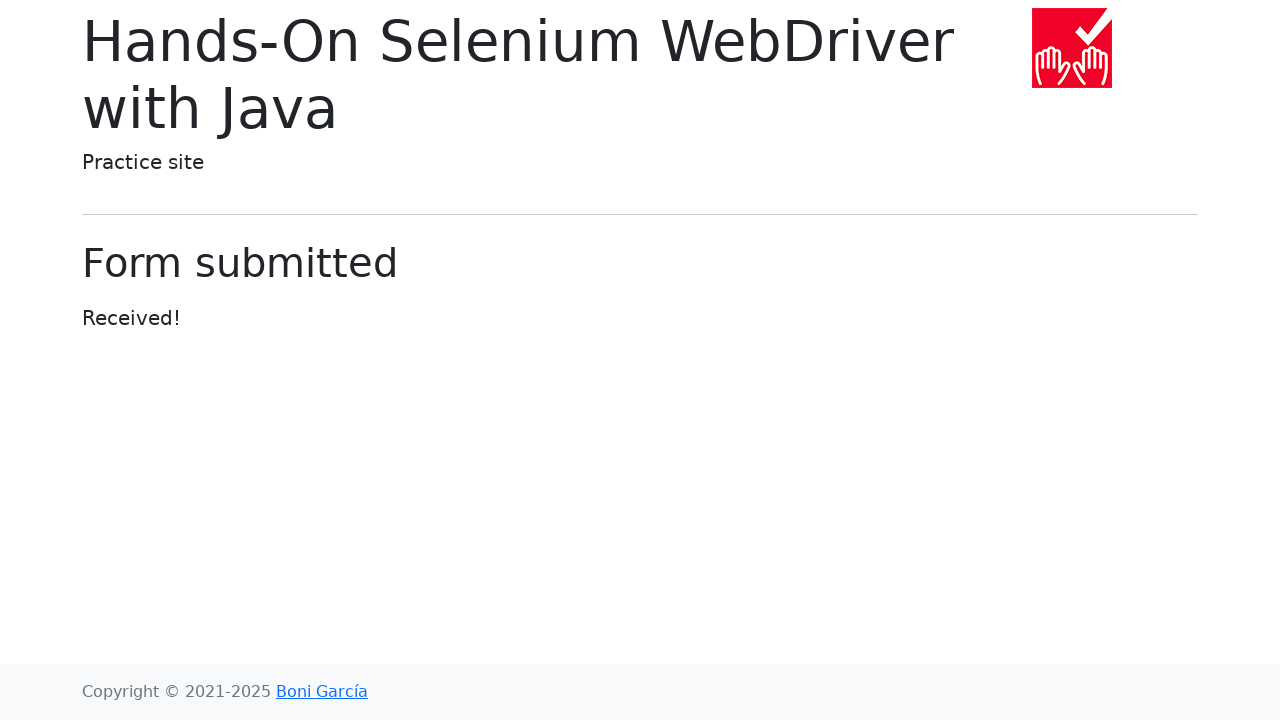

Verified success message displays 'Form submitted'
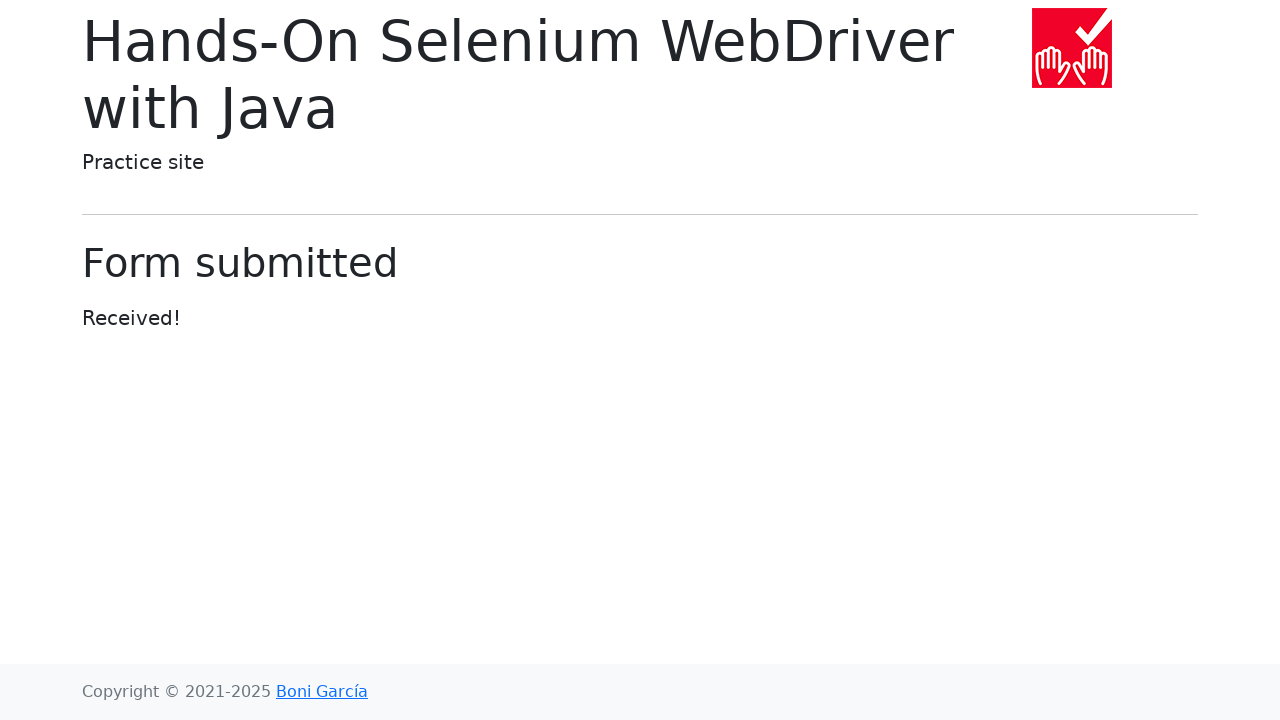

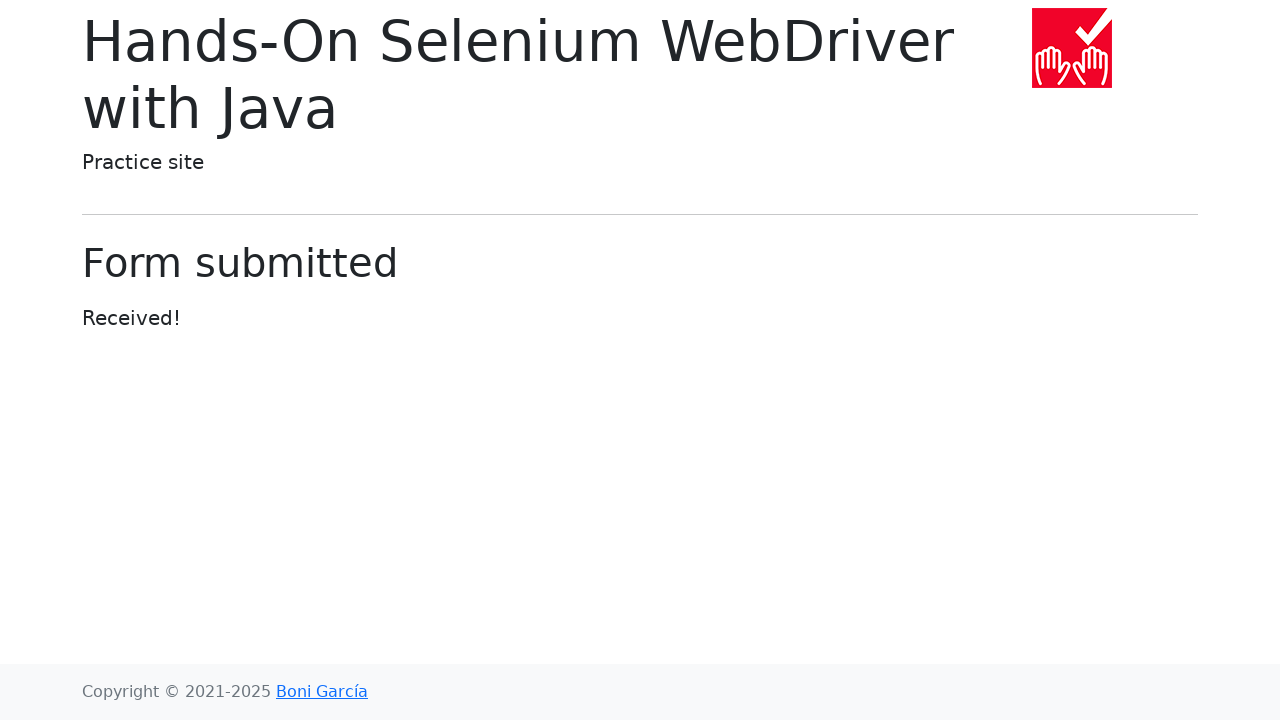